Tests user registration functionality by filling out the complete registration form on ParaBank including personal details, address, and account credentials, then submitting the form.

Starting URL: https://parabank.parasoft.com/

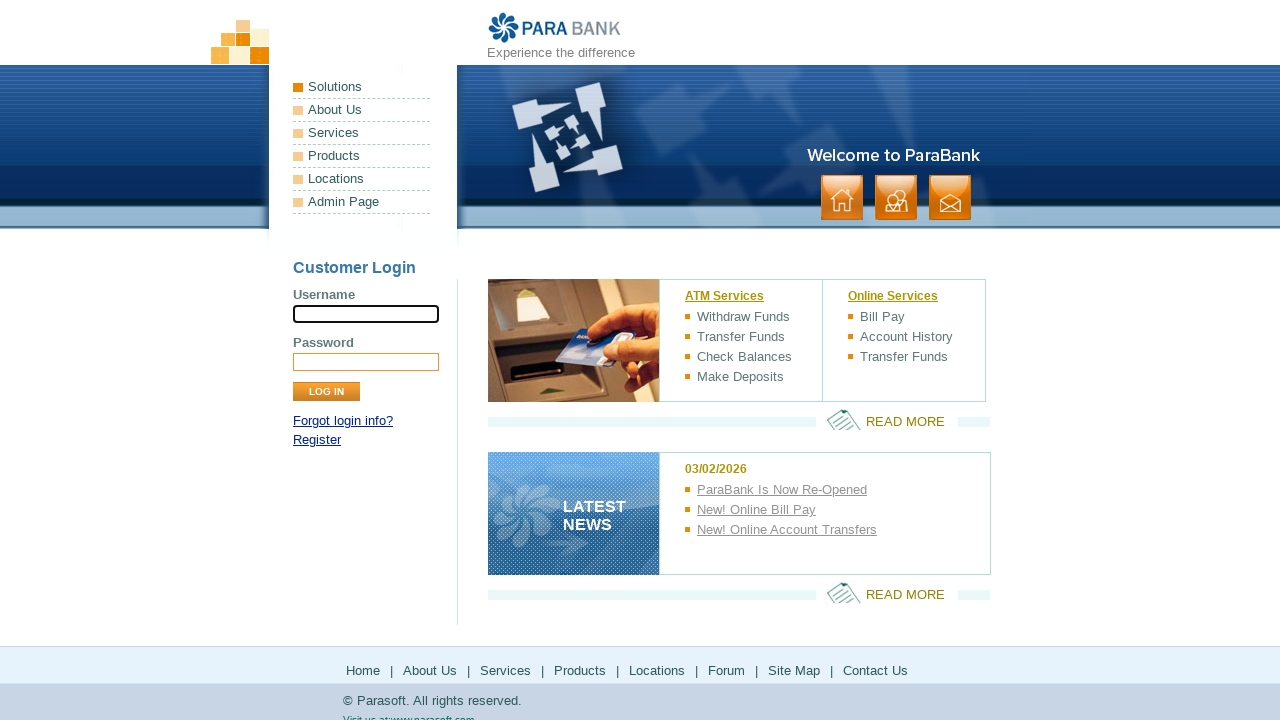

Waited for Register link to be present
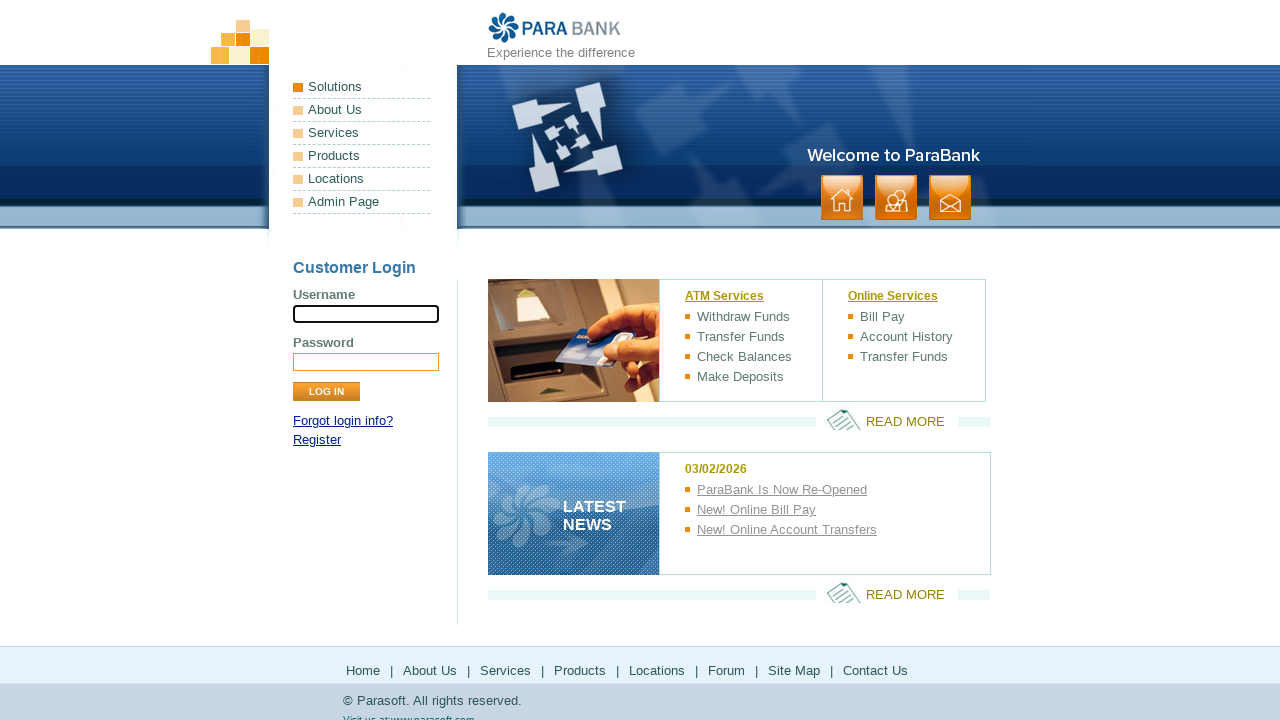

Clicked on Register link at (317, 440) on a[href='register.htm']
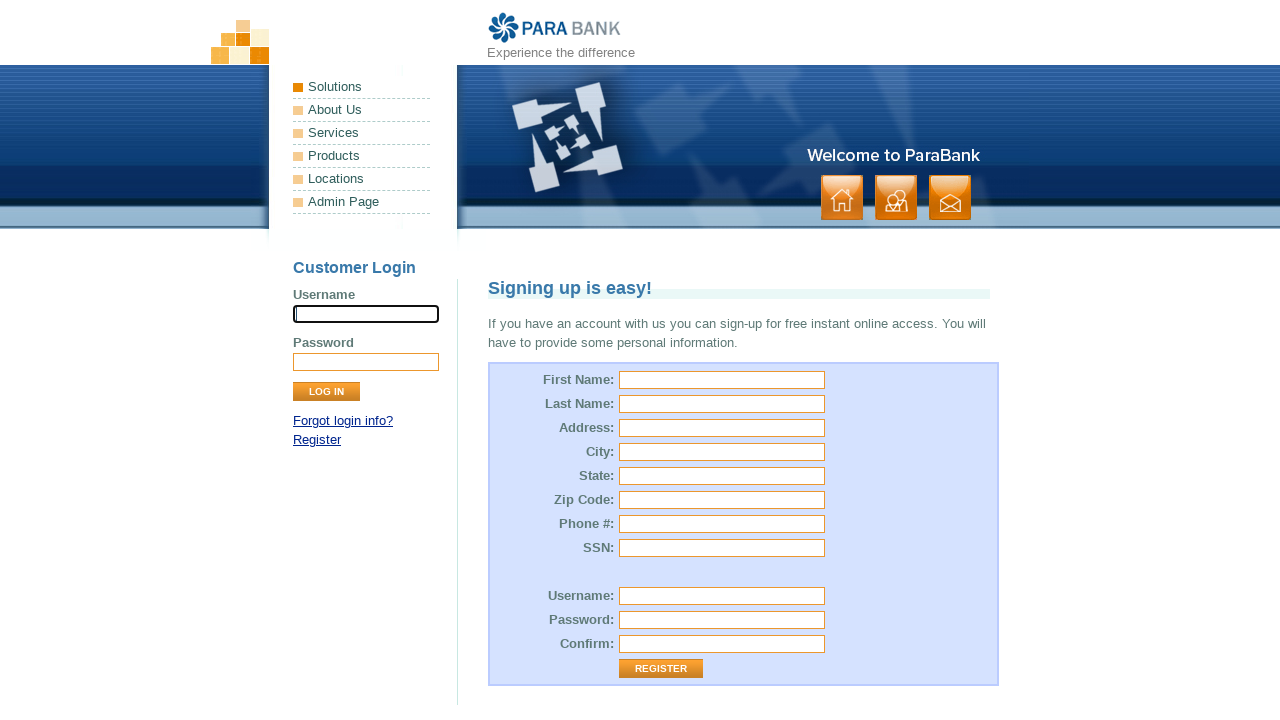

Waited for registration form to load
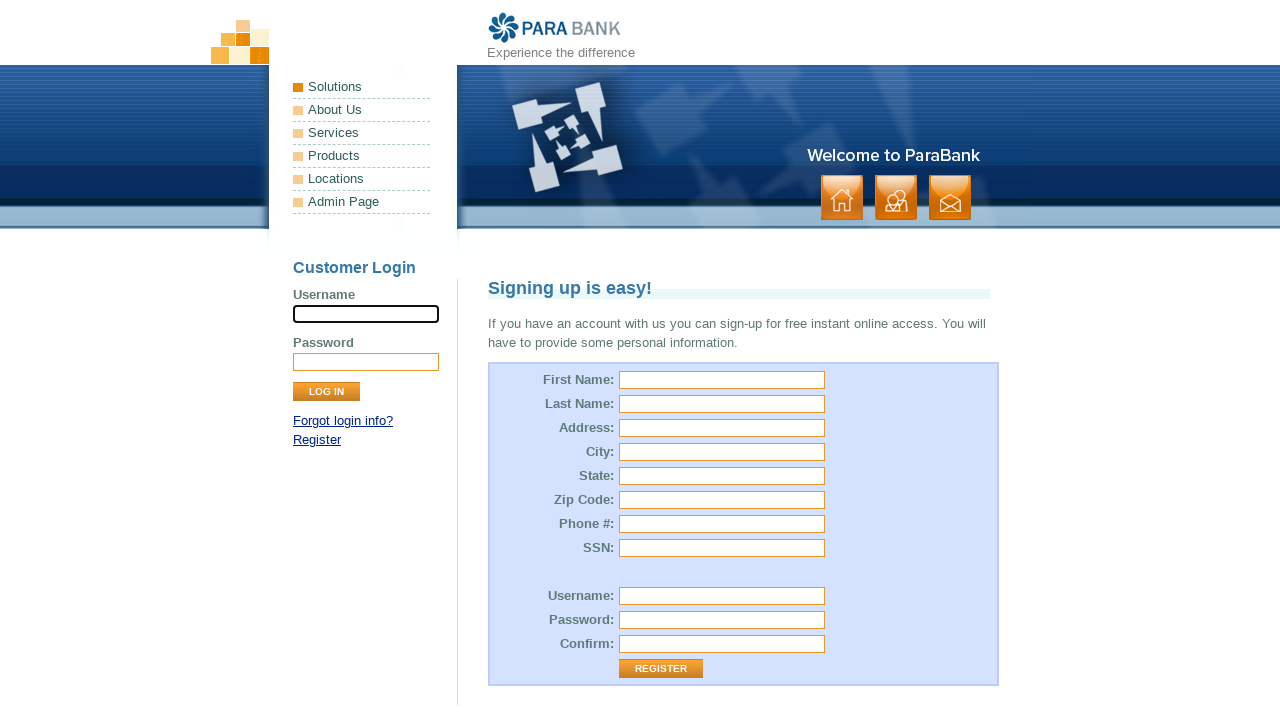

Filled first name with 'Marcus' on input[name='customer.firstName']
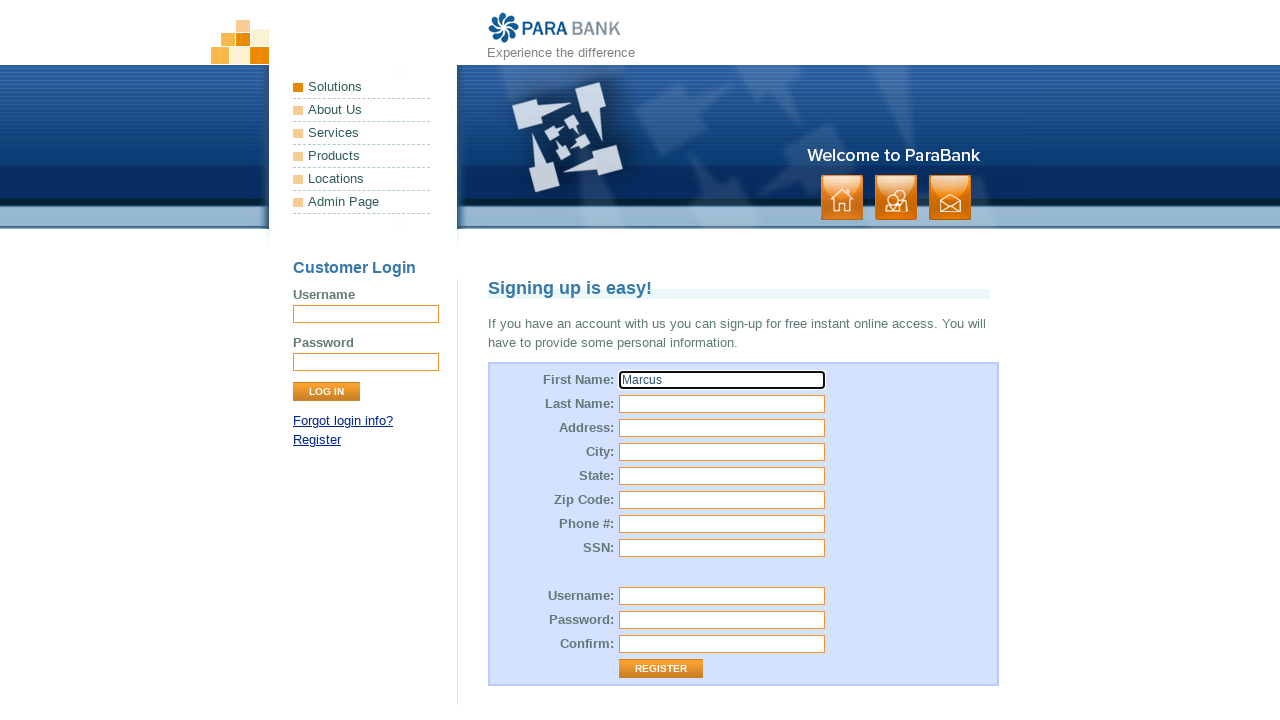

Filled last name with 'Thompson' on input[name='customer.lastName']
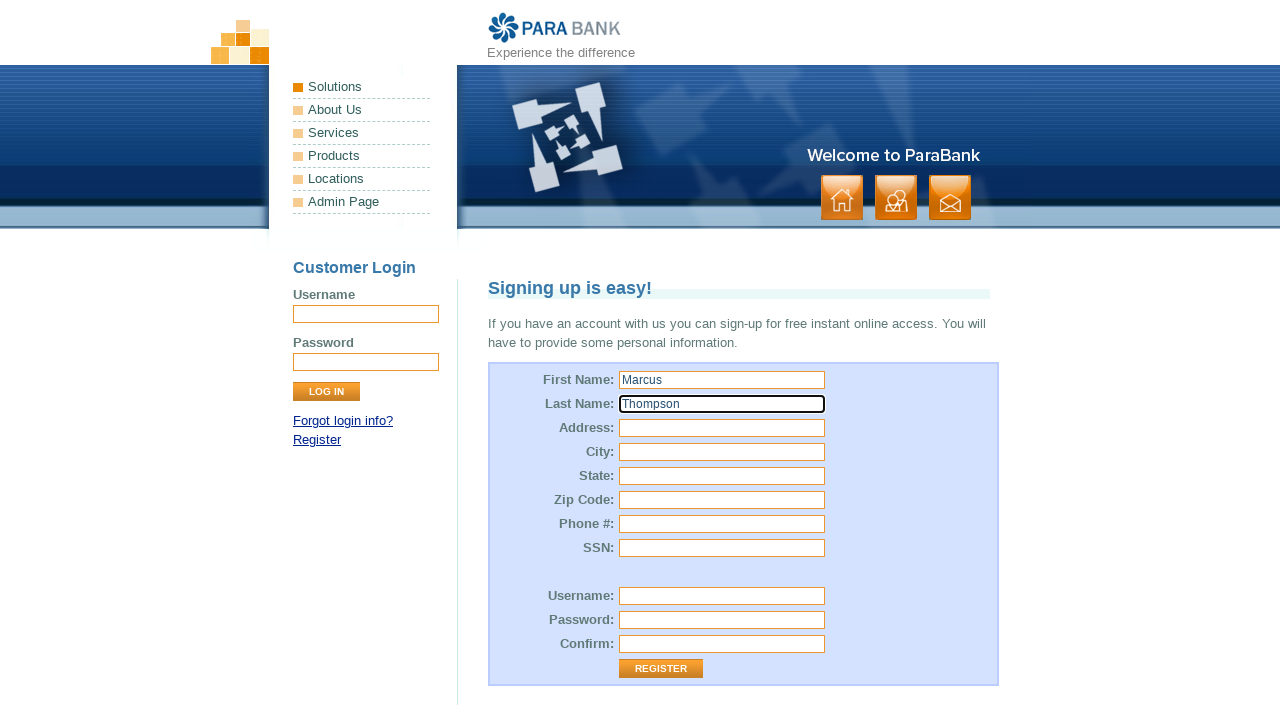

Filled street address with '742 Evergreen Terrace' on input[name='customer.address.street']
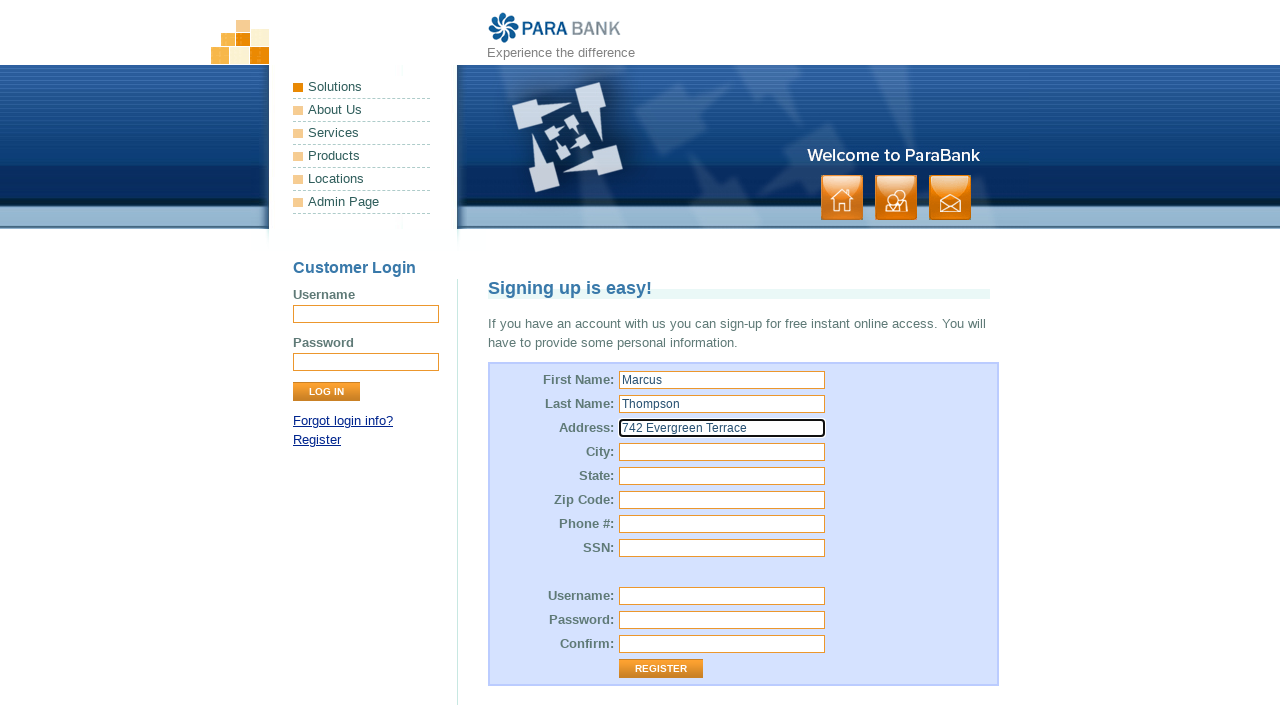

Filled city with 'Springfield' on input[name='customer.address.city']
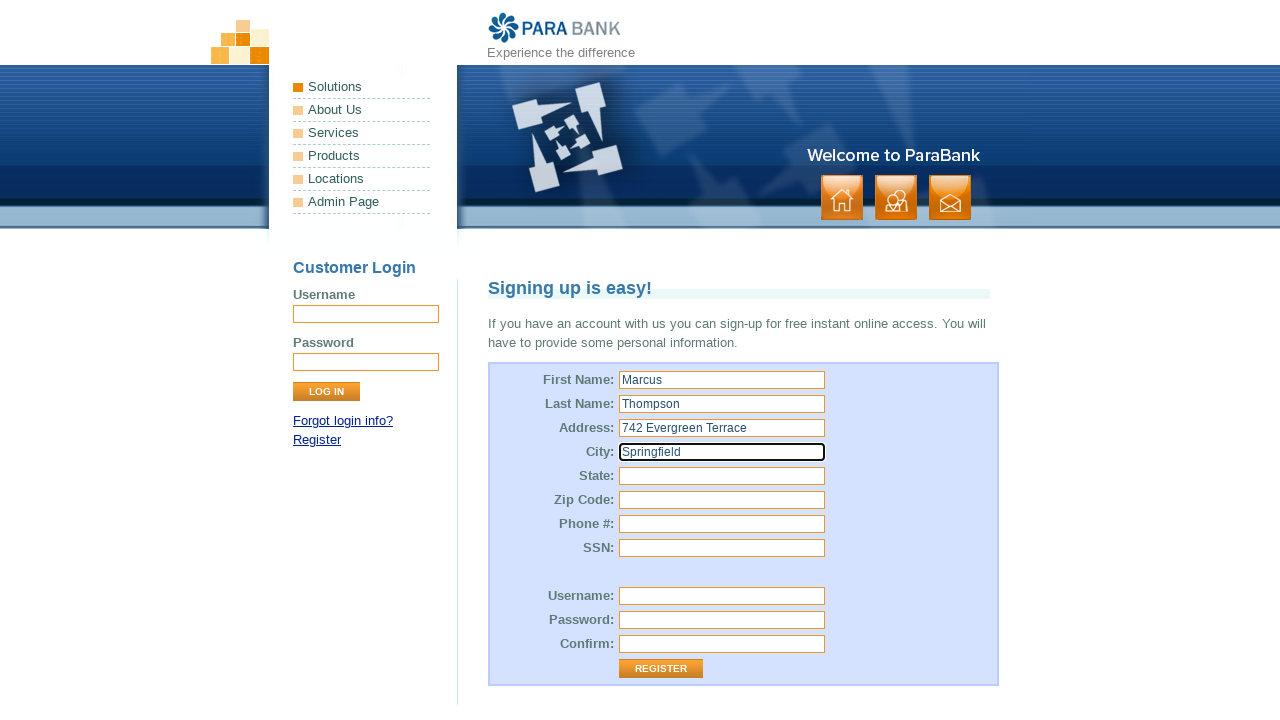

Filled state with 'Oregon' on input[name='customer.address.state']
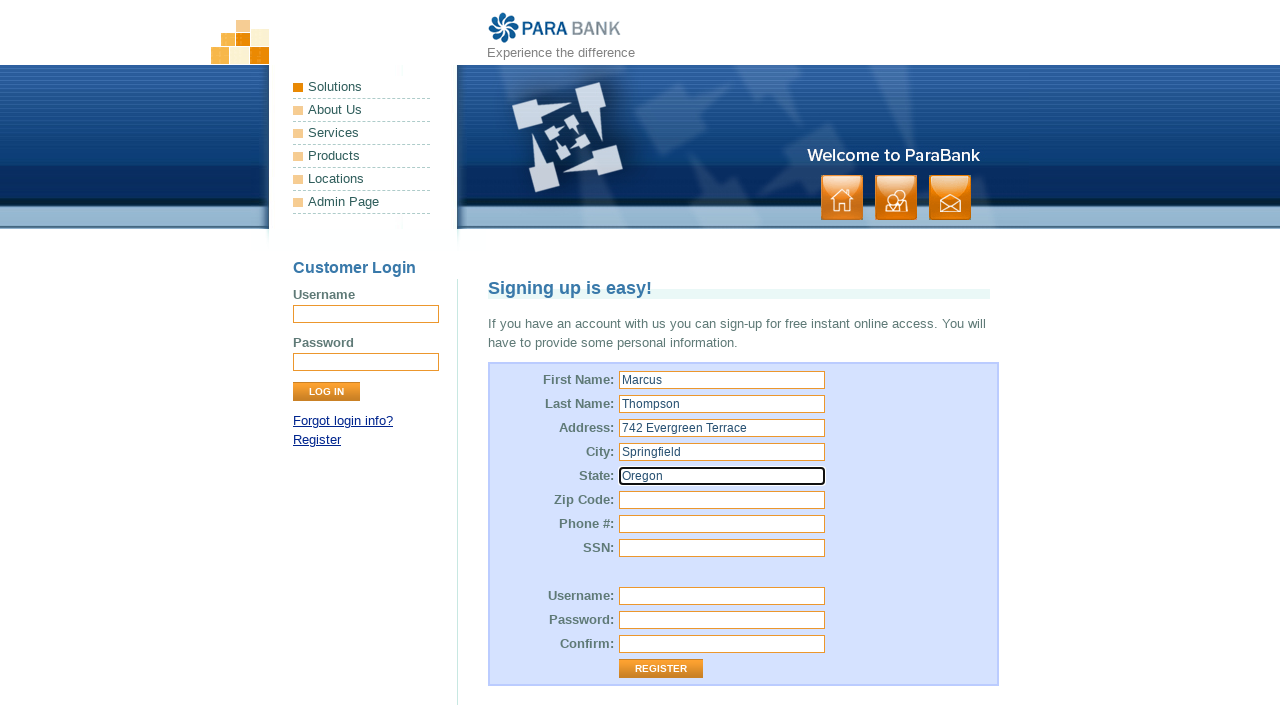

Filled zip code with '97403' on input[name='customer.address.zipCode']
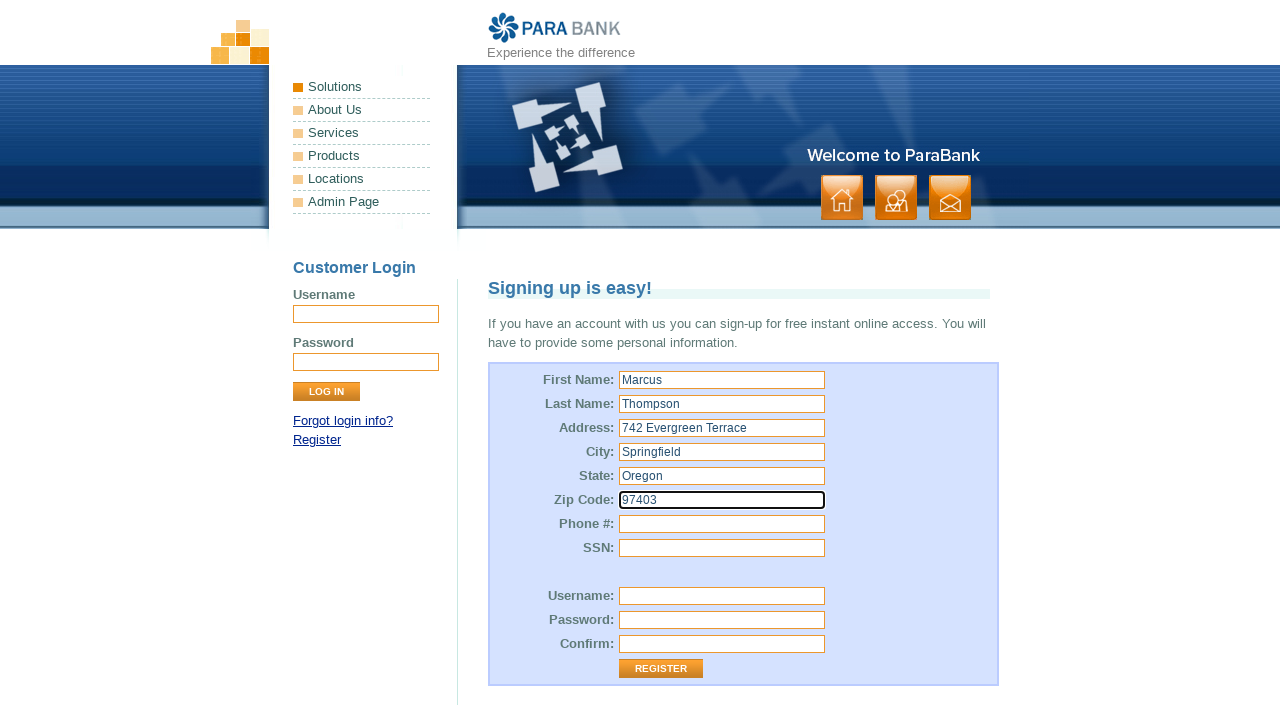

Filled phone number with '5551234567' on input[name='customer.phoneNumber']
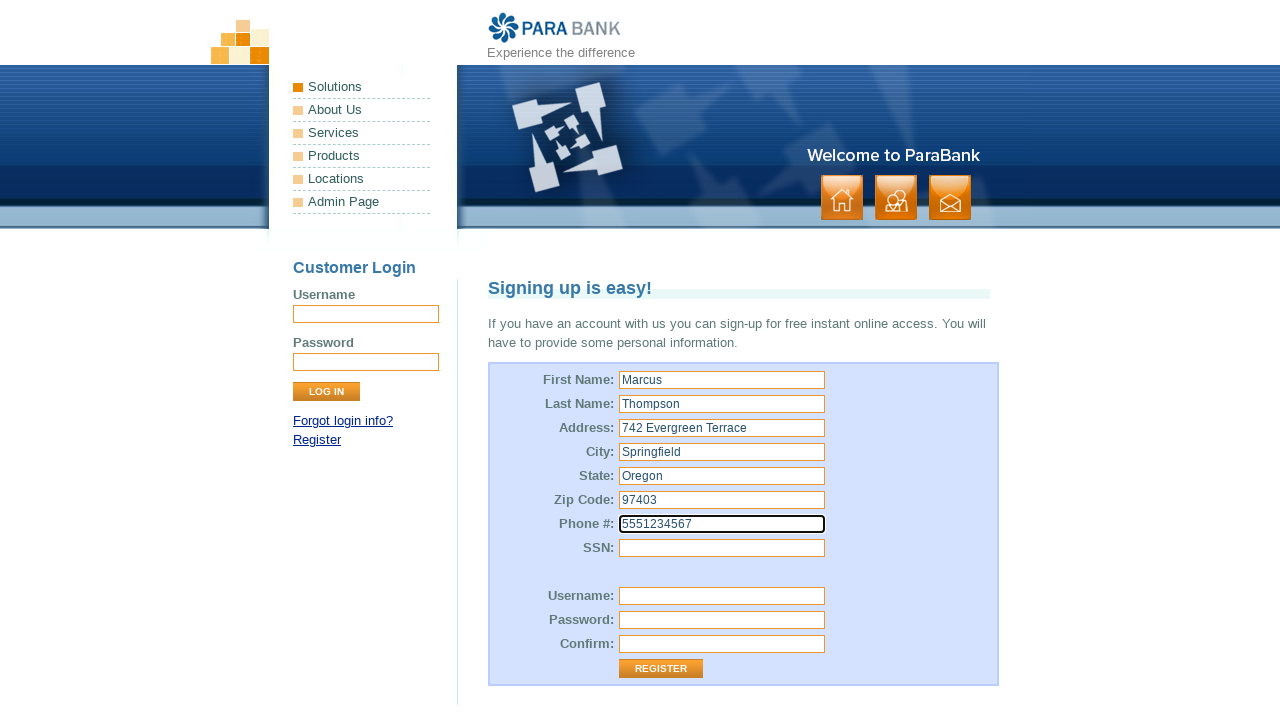

Filled SSN with '987654321' on input[name='customer.ssn']
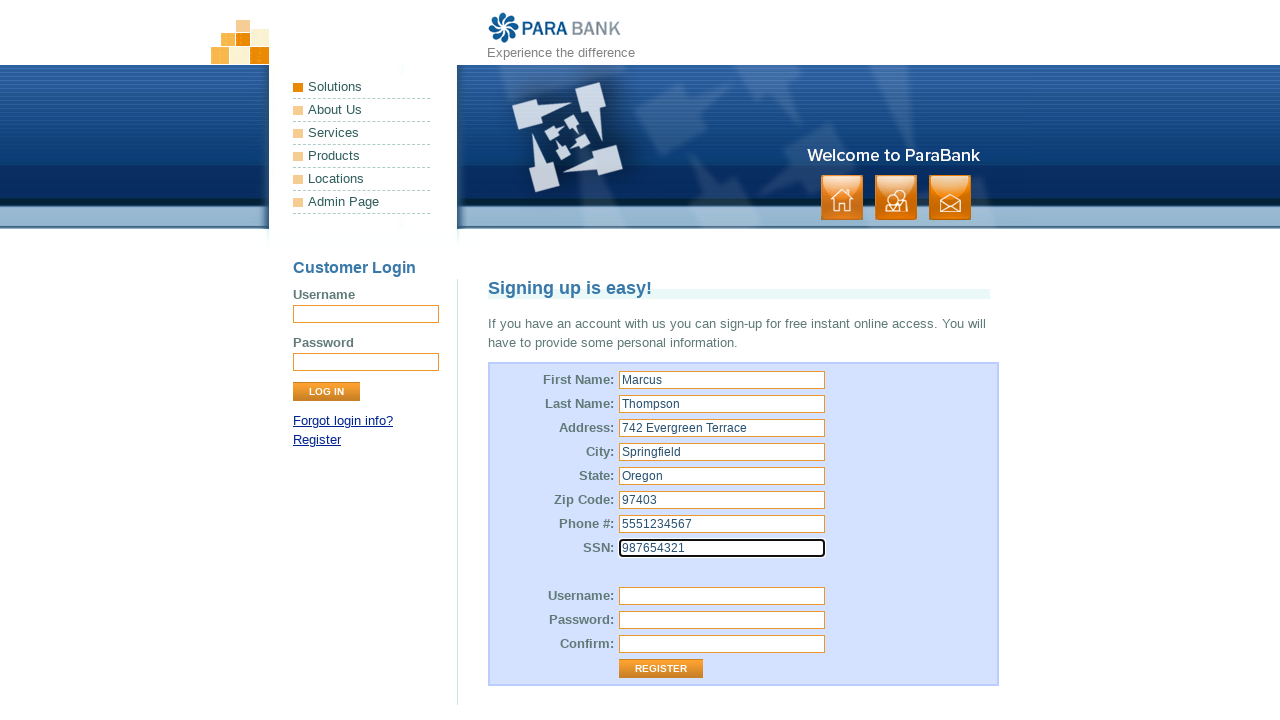

Filled username with 'mthompson2024' on input[name='customer.username']
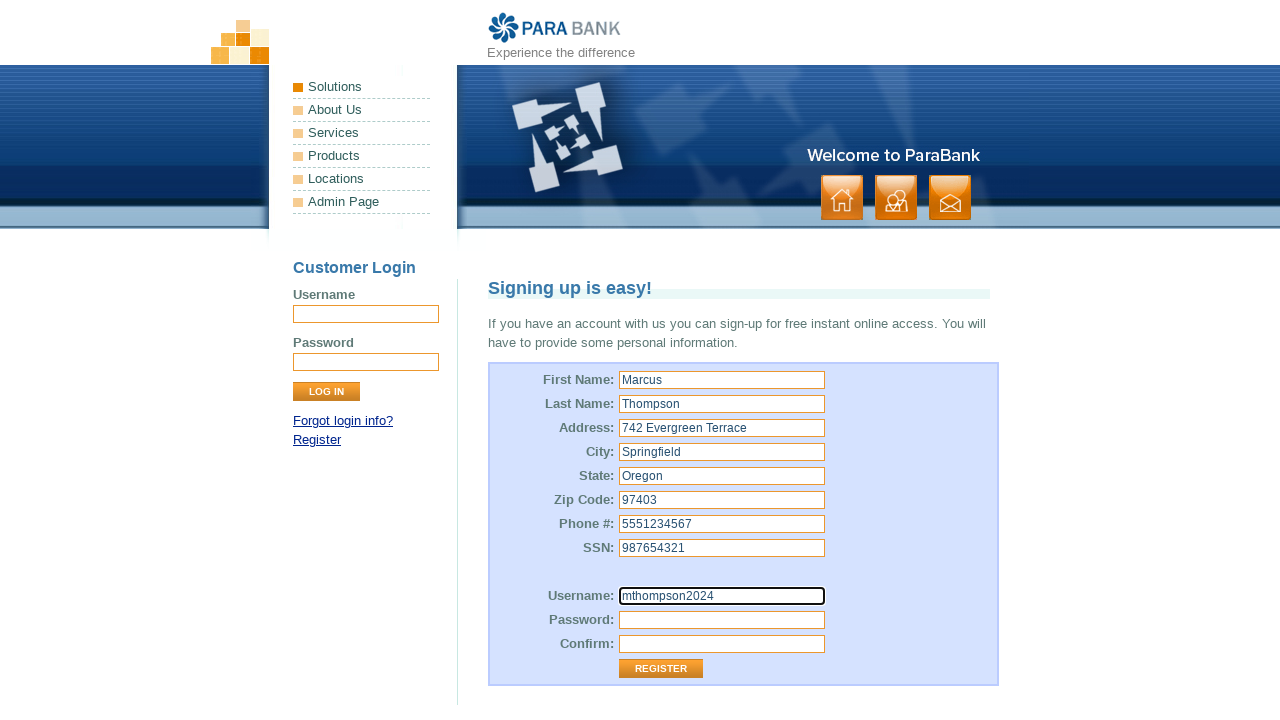

Filled password with 'SecurePass456' on input[name='customer.password']
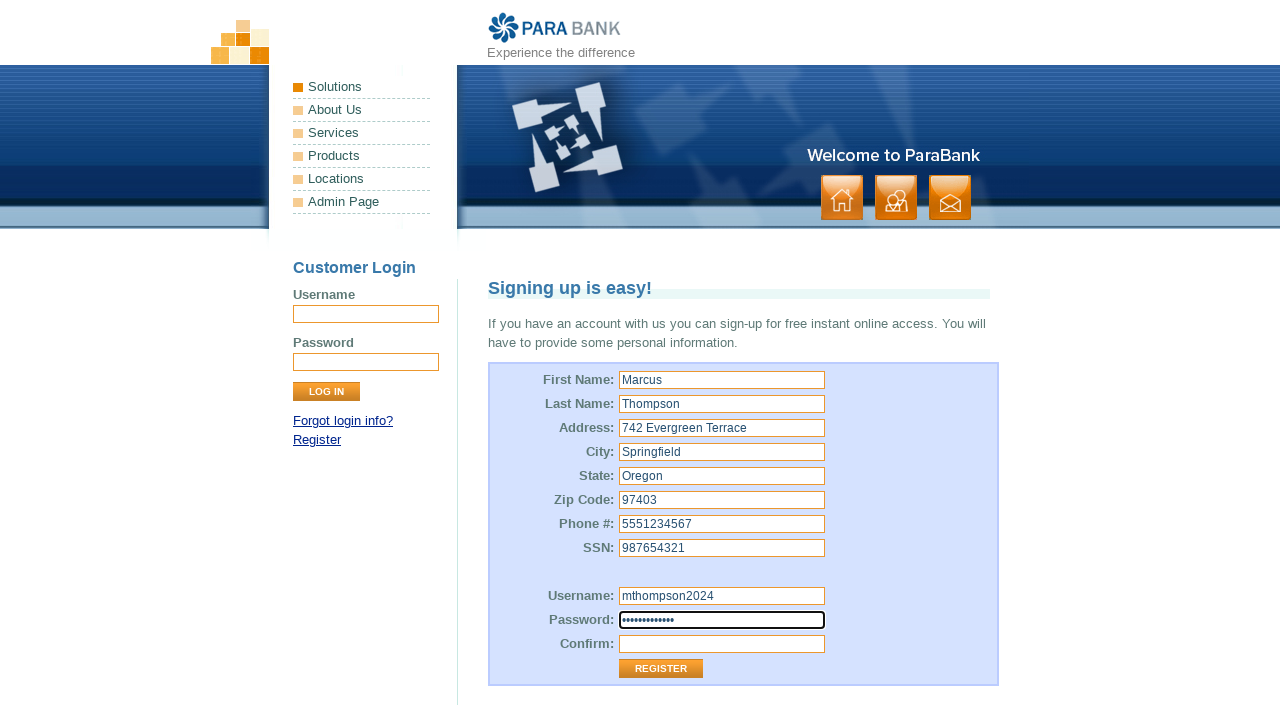

Filled password confirmation with 'SecurePass456' on input[name='repeatedPassword']
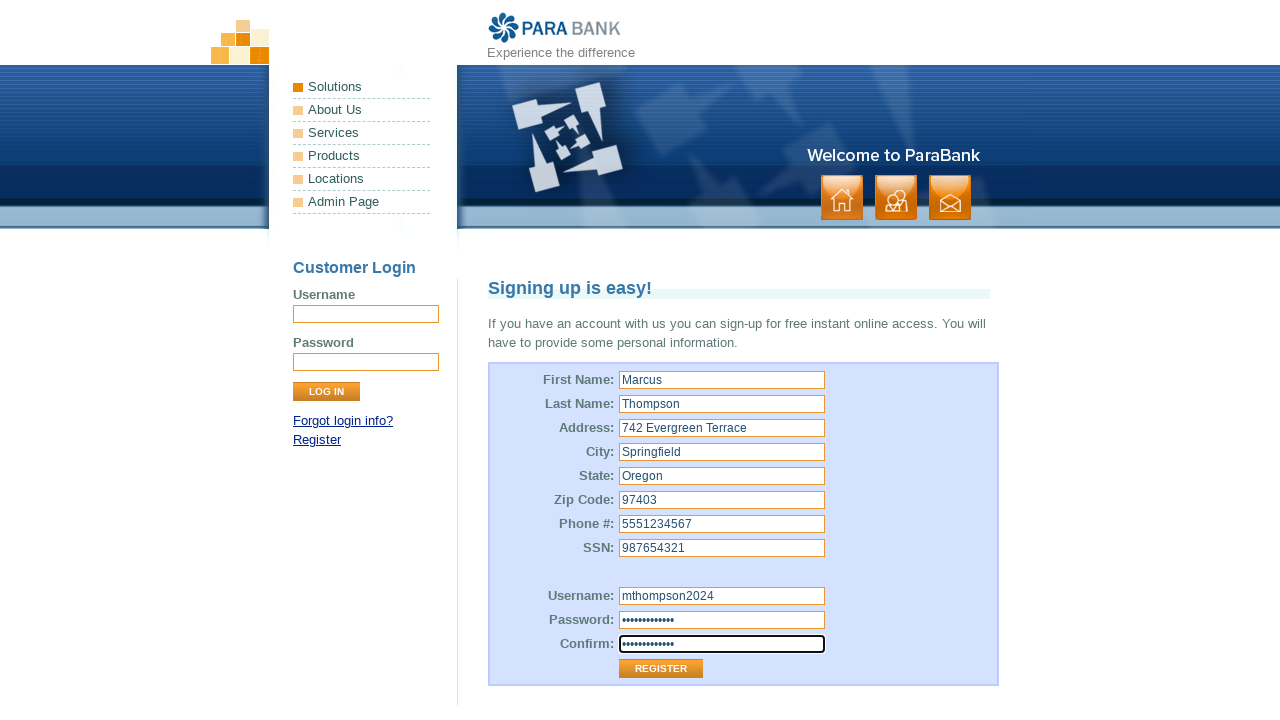

Clicked Register button to submit the form at (661, 669) on input[value='Register']
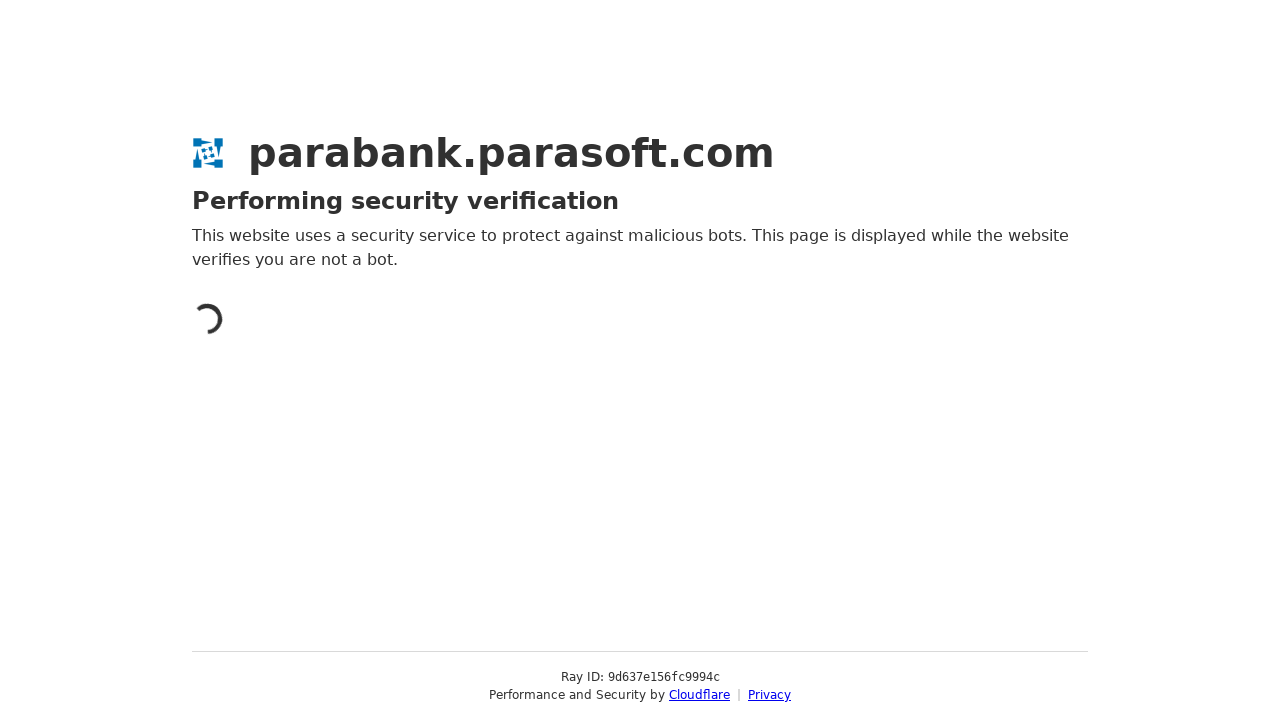

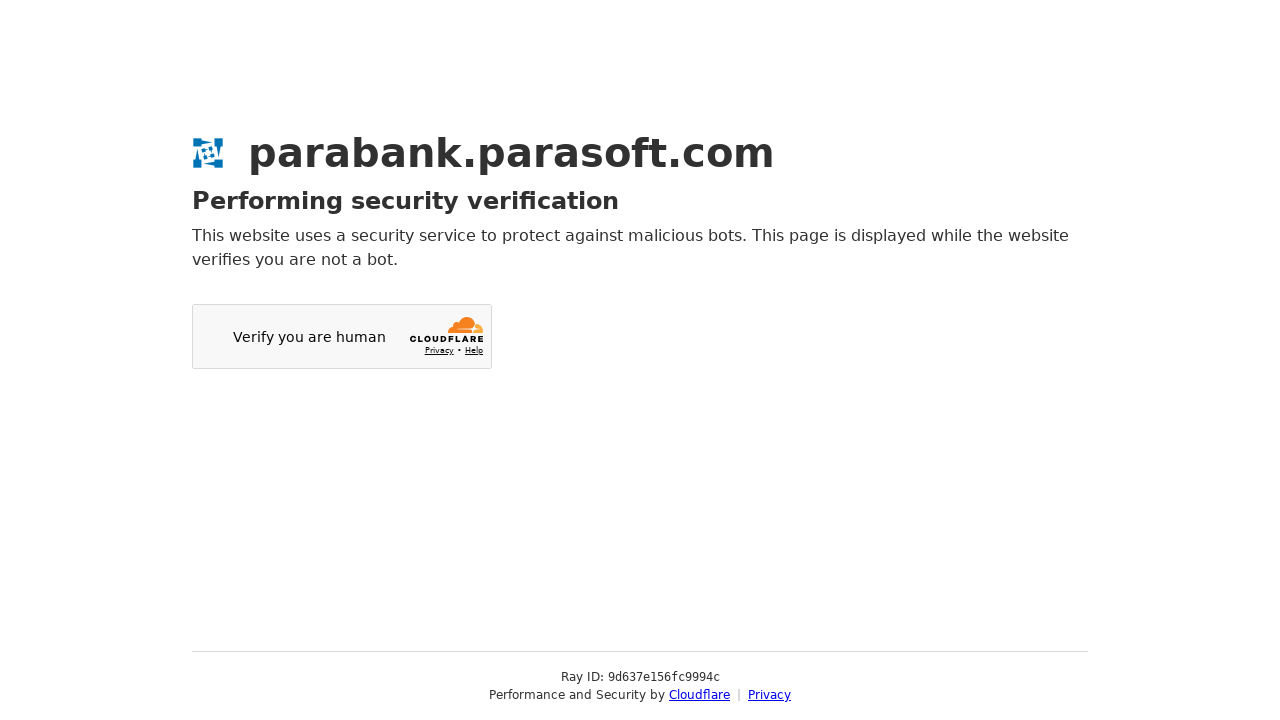